Tests confirmation alert functionality by clicking a button to trigger a confirmation dialog, dismissing it with cancel, and verifying the result

Starting URL: https://training-support.net/webelements/alerts

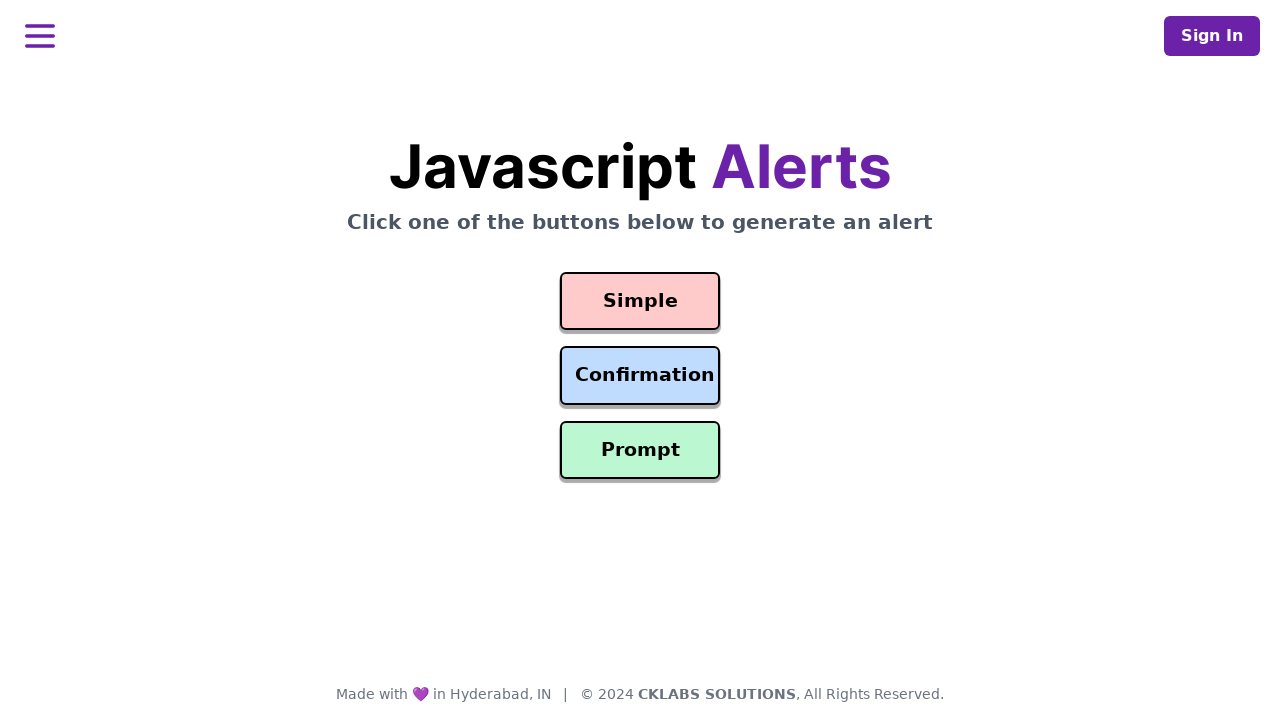

Set up dialog handler to dismiss confirmation alerts
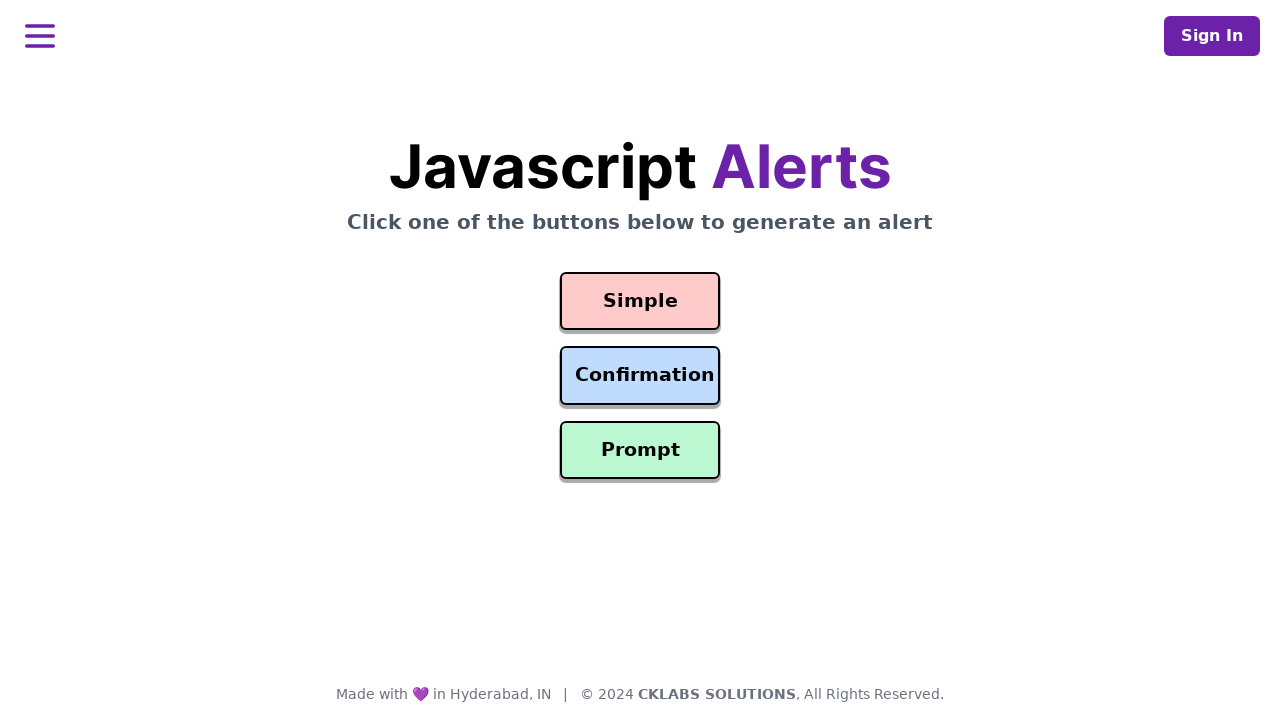

Clicked the Confirmation Alert button to trigger dialog at (640, 376) on #confirmation
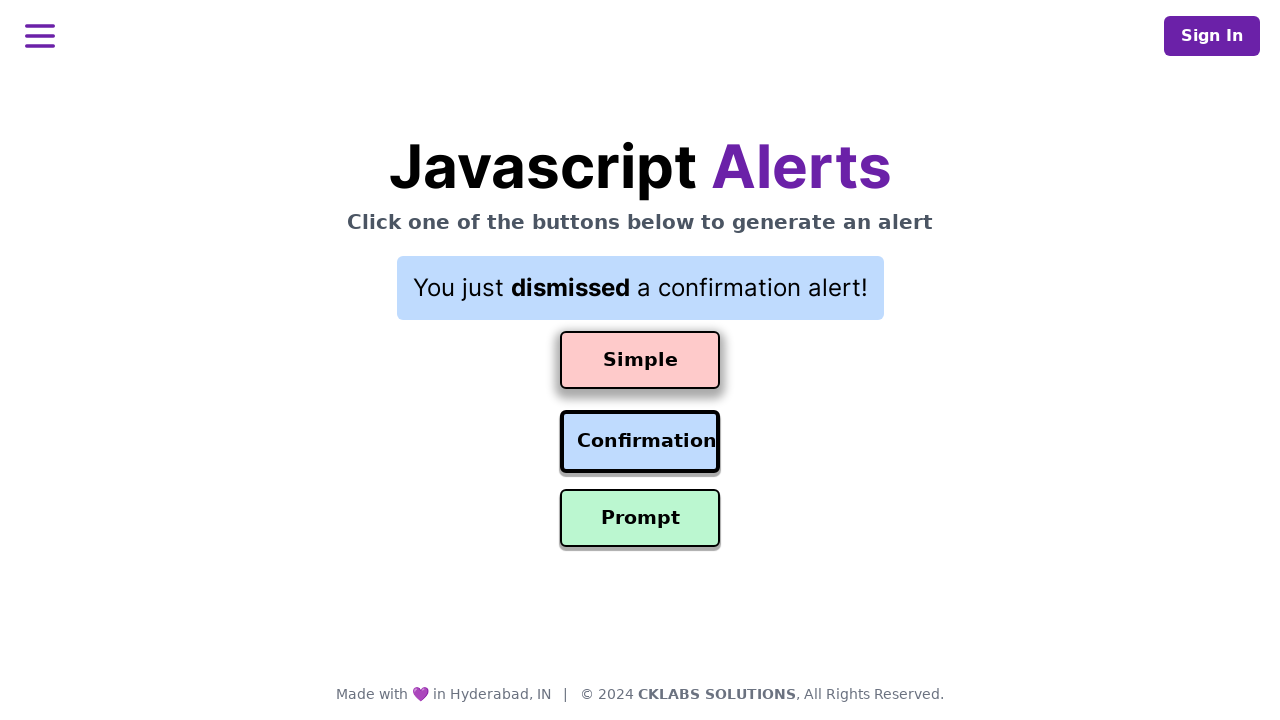

Result text appeared after dismissing confirmation alert
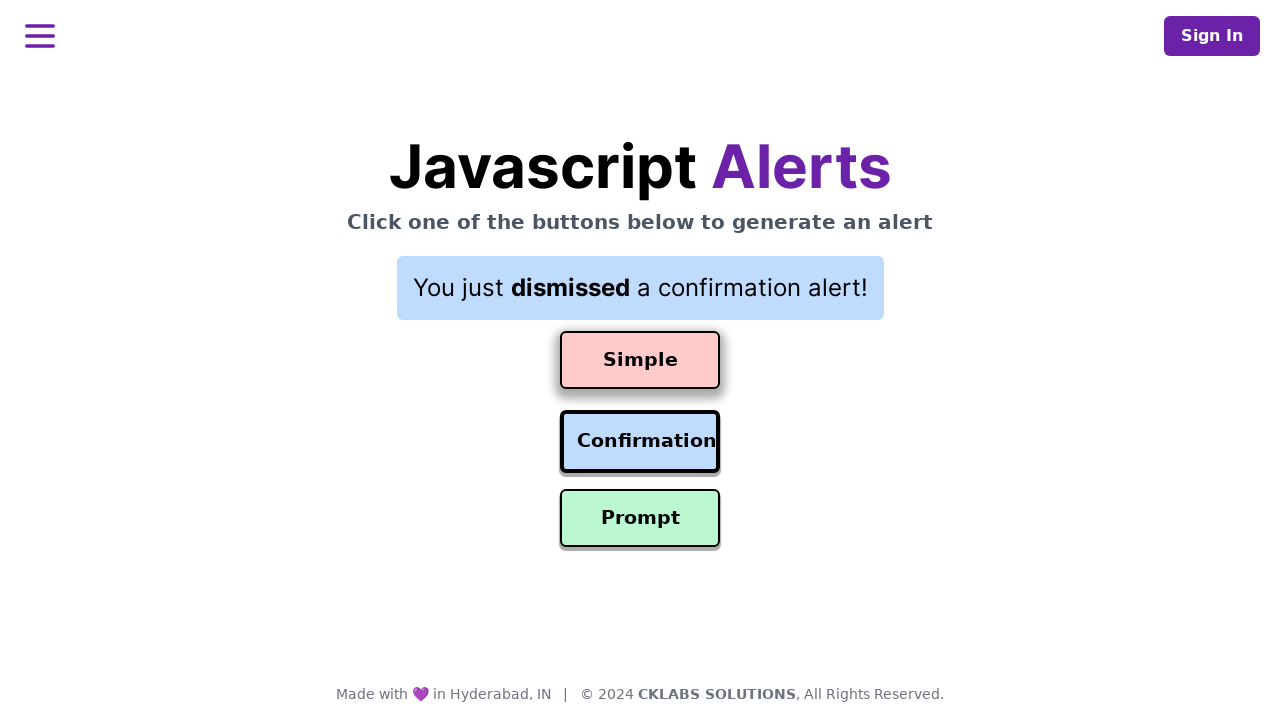

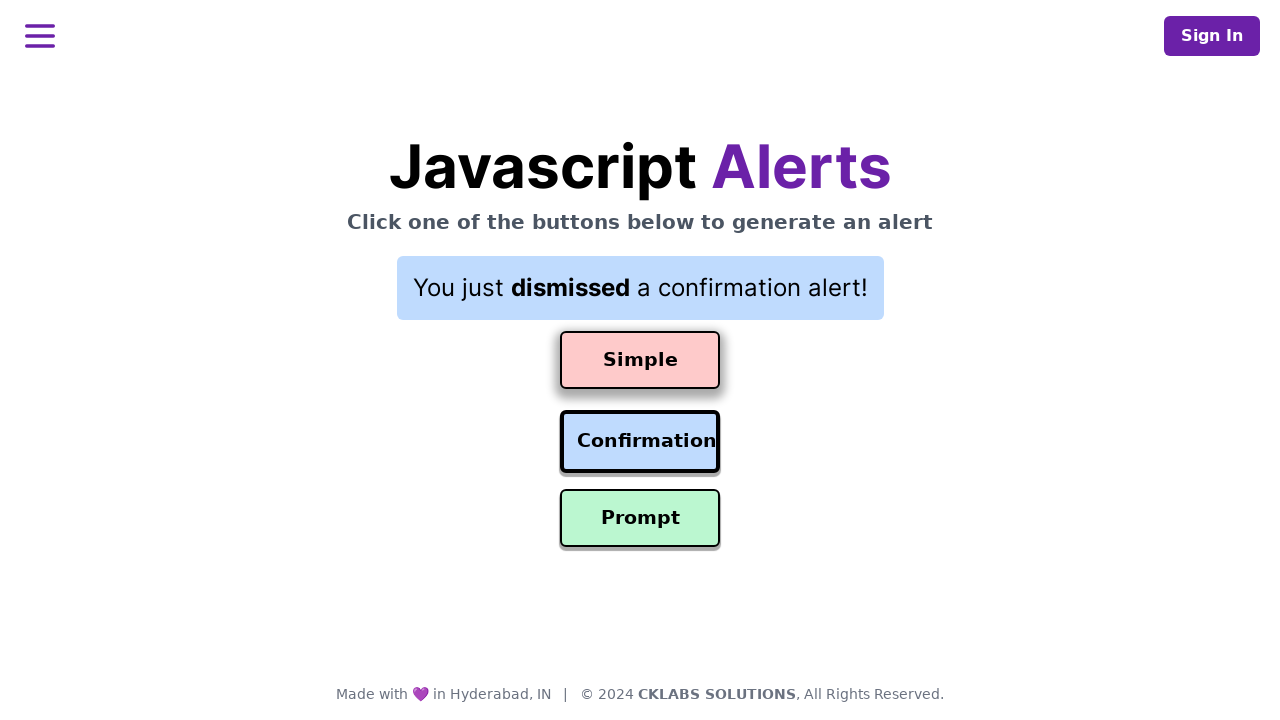